Tests a web form by filling a text input field with "Selenium" and verifying the text box is enabled. All 8 test methods in the original script perform identical actions.

Starting URL: https://www.selenium.dev/selenium/web/web-form.html

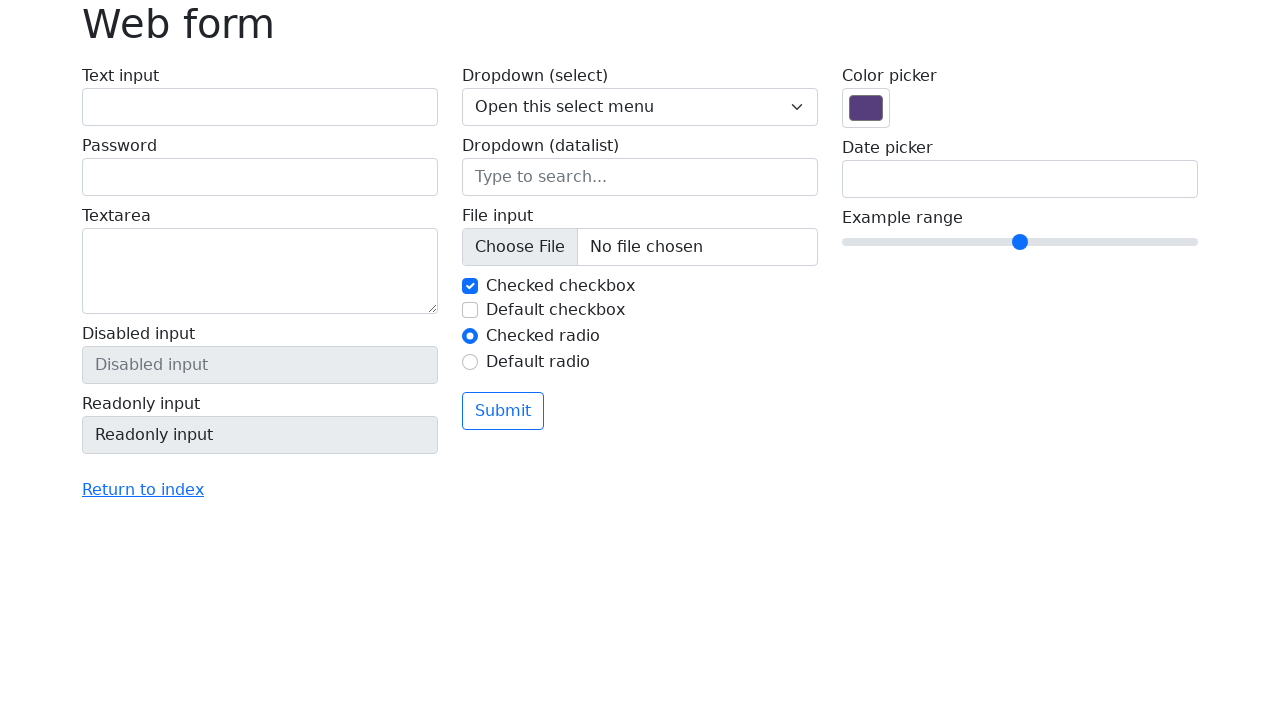

Filled text input field with 'Selenium' on input[name='my-text']
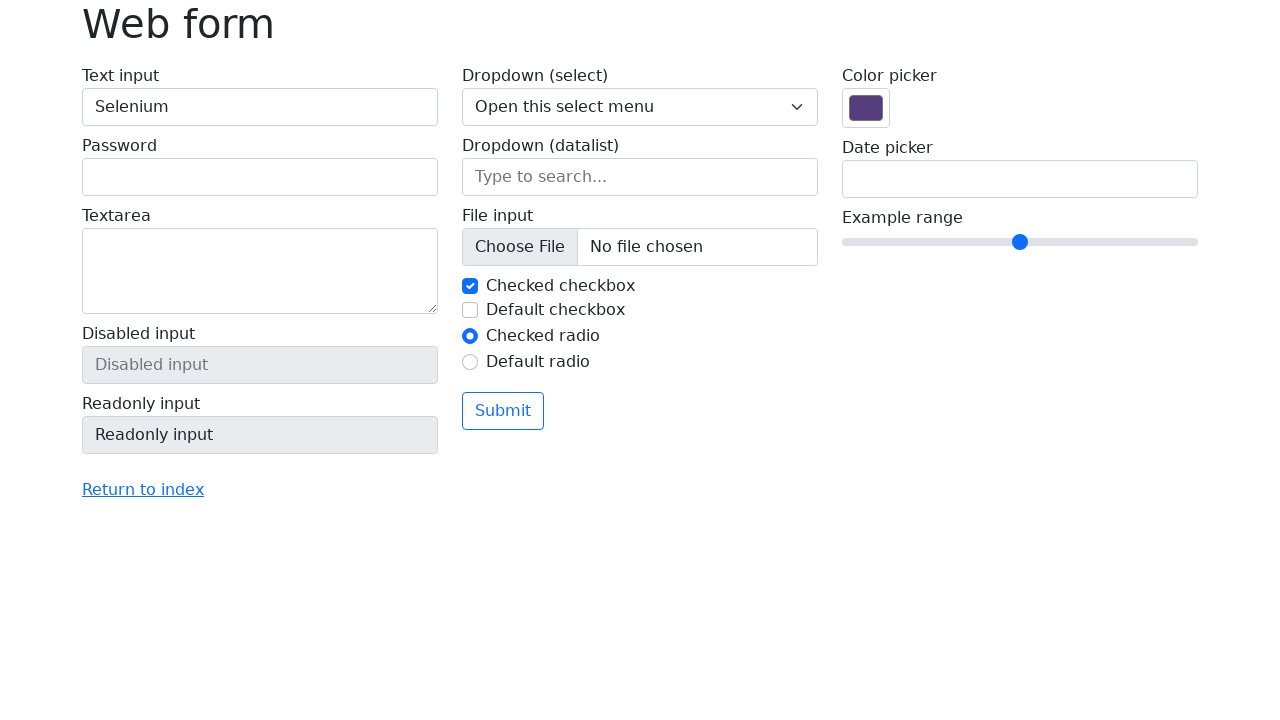

Located text input field
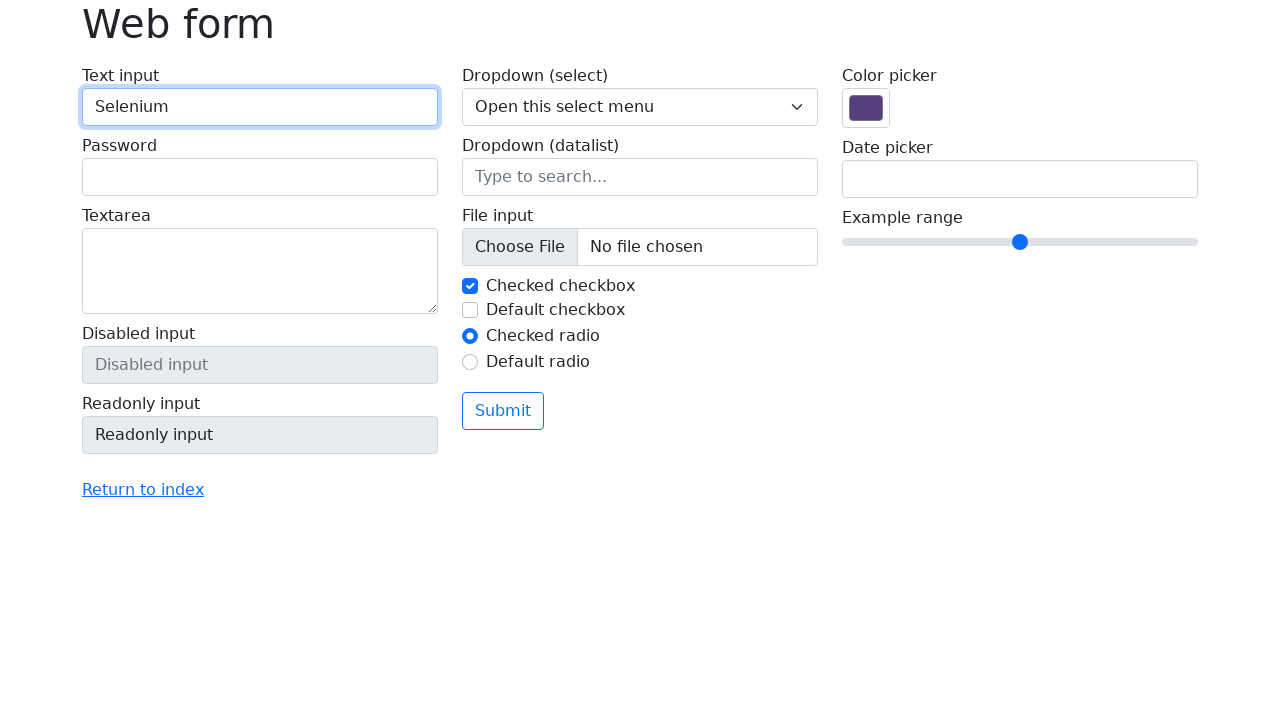

Verified text box is enabled
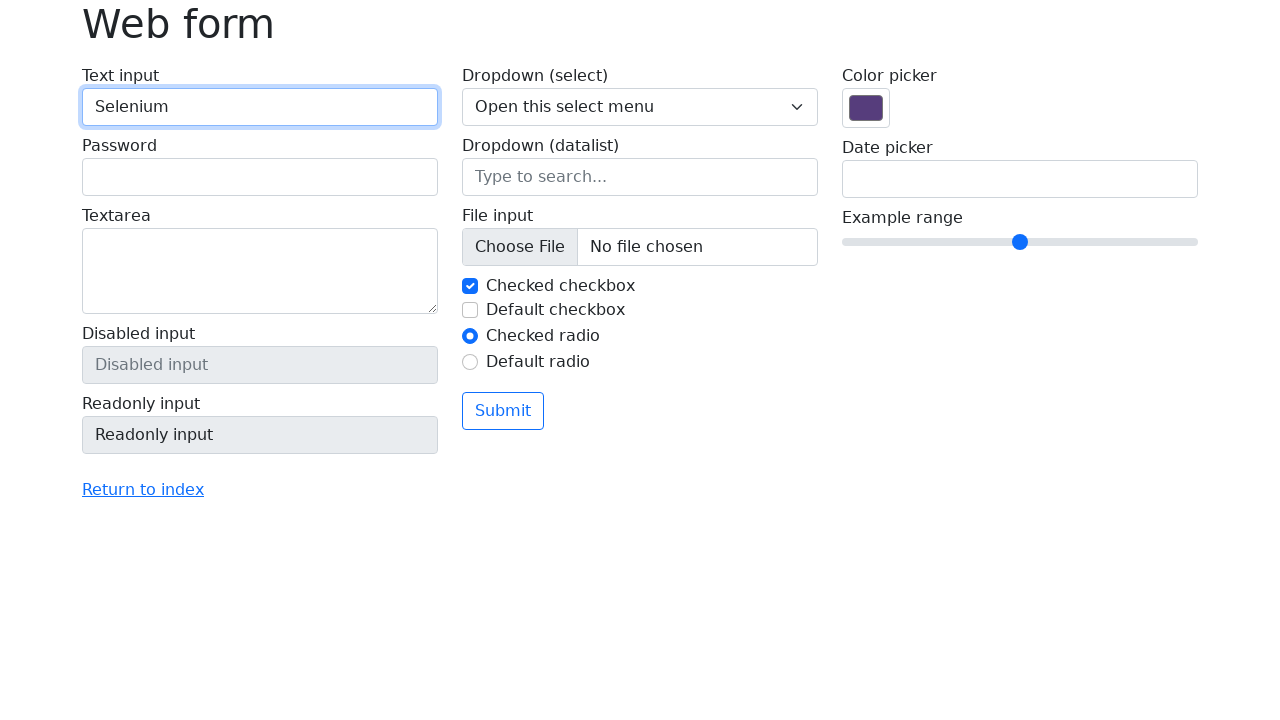

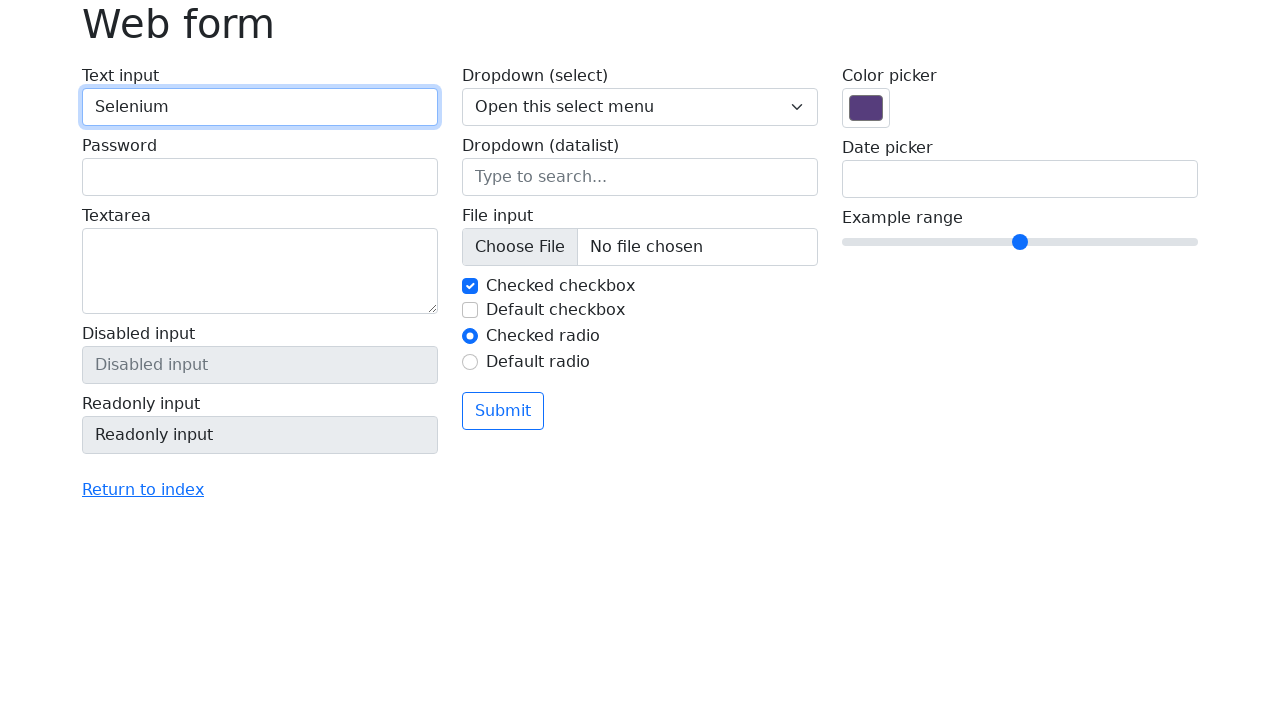